Tests A/B test opt-out functionality by first verifying the page shows an A/B test variation, then adding an opt-out cookie, refreshing the page, and verifying the opt-out message is displayed.

Starting URL: http://the-internet.herokuapp.com/abtest

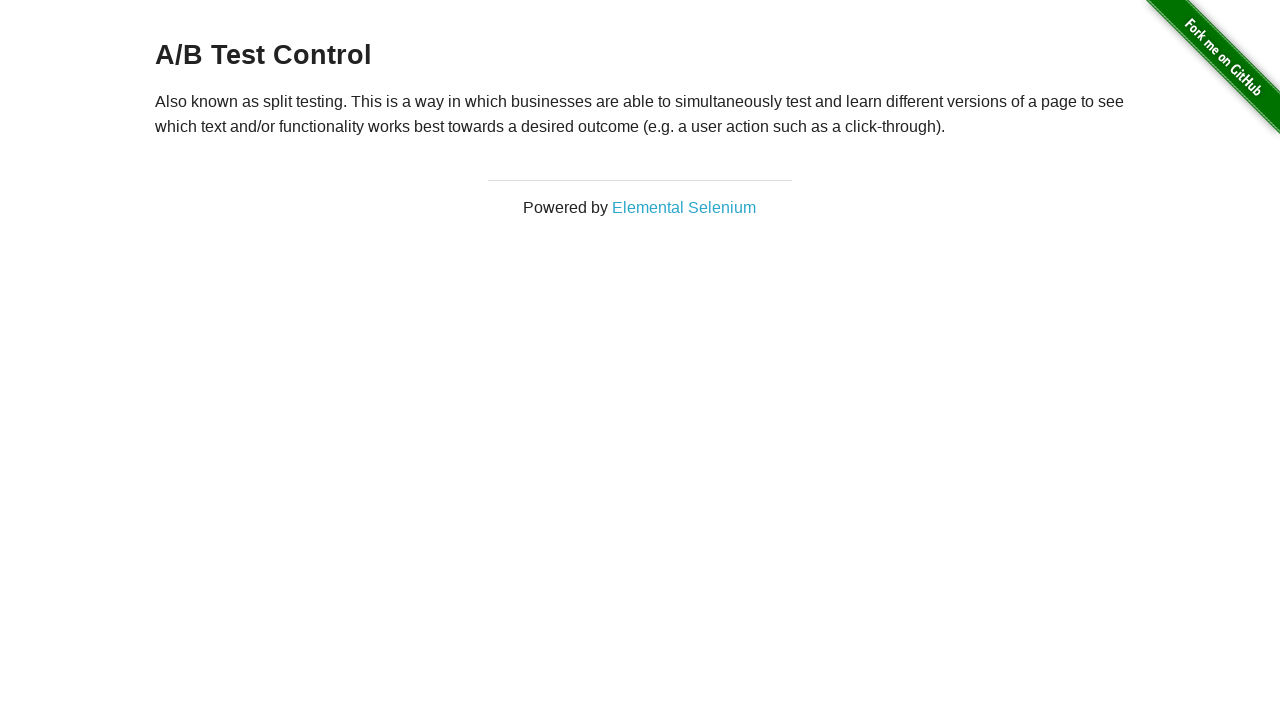

Retrieved heading text to verify A/B test variation is displayed
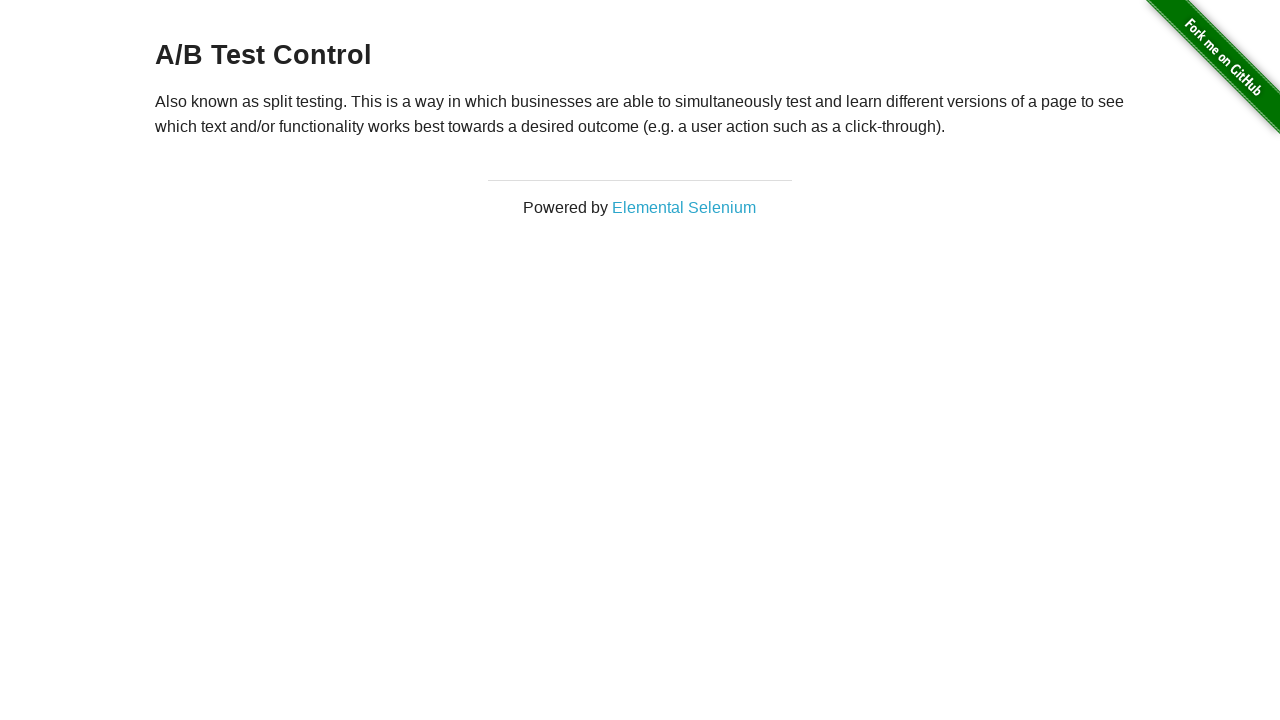

Verified that heading shows either 'A/B Test Variation 1' or 'A/B Test Control'
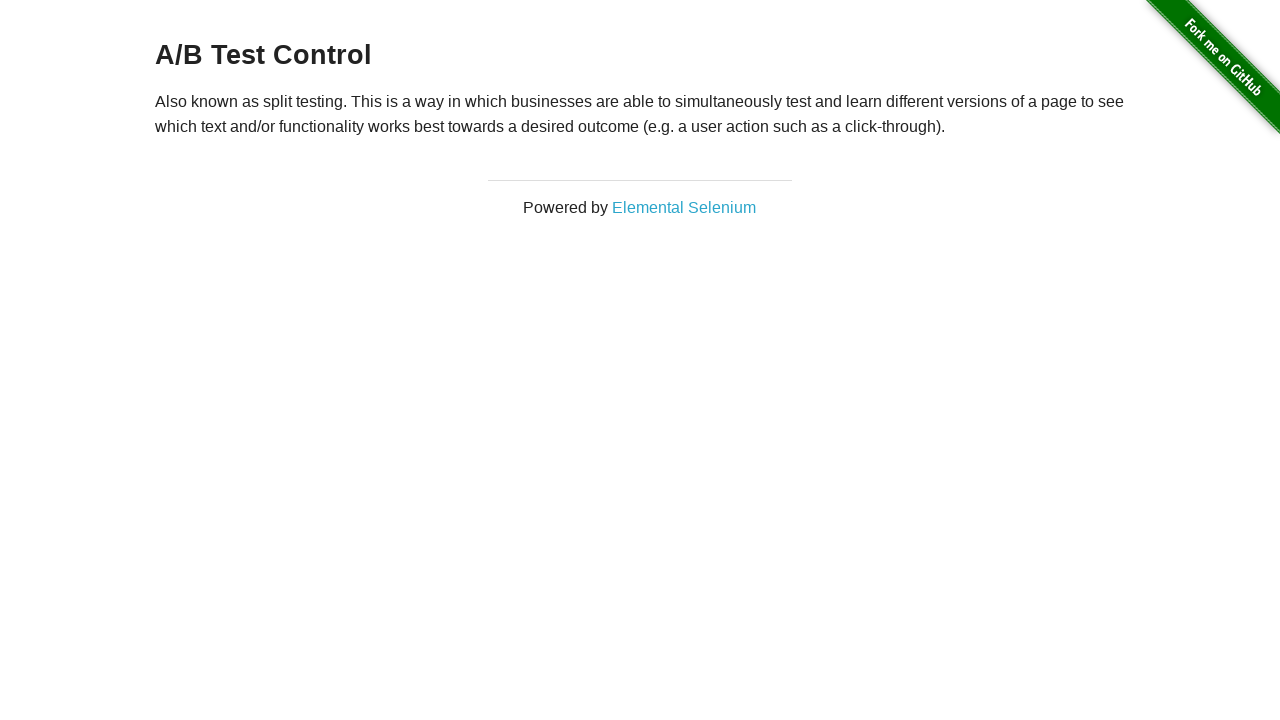

Added optimizelyOptOut cookie to opt out of A/B test
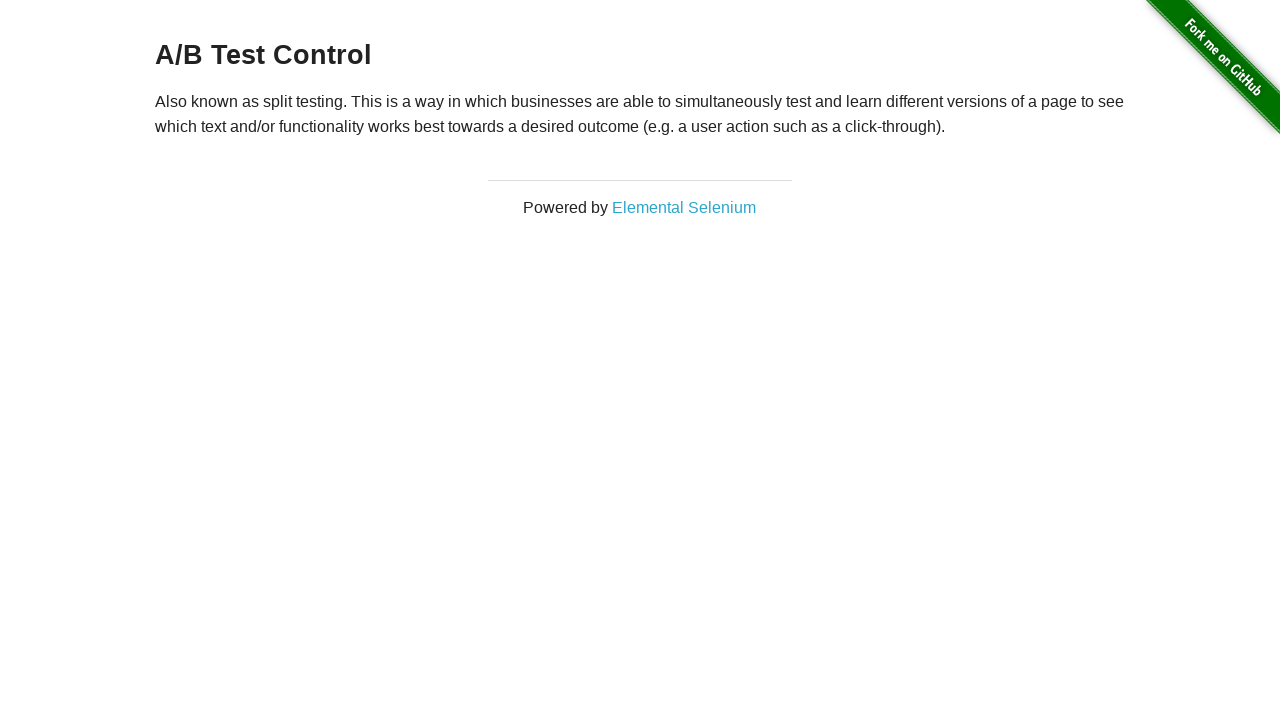

Reloaded page after adding opt-out cookie
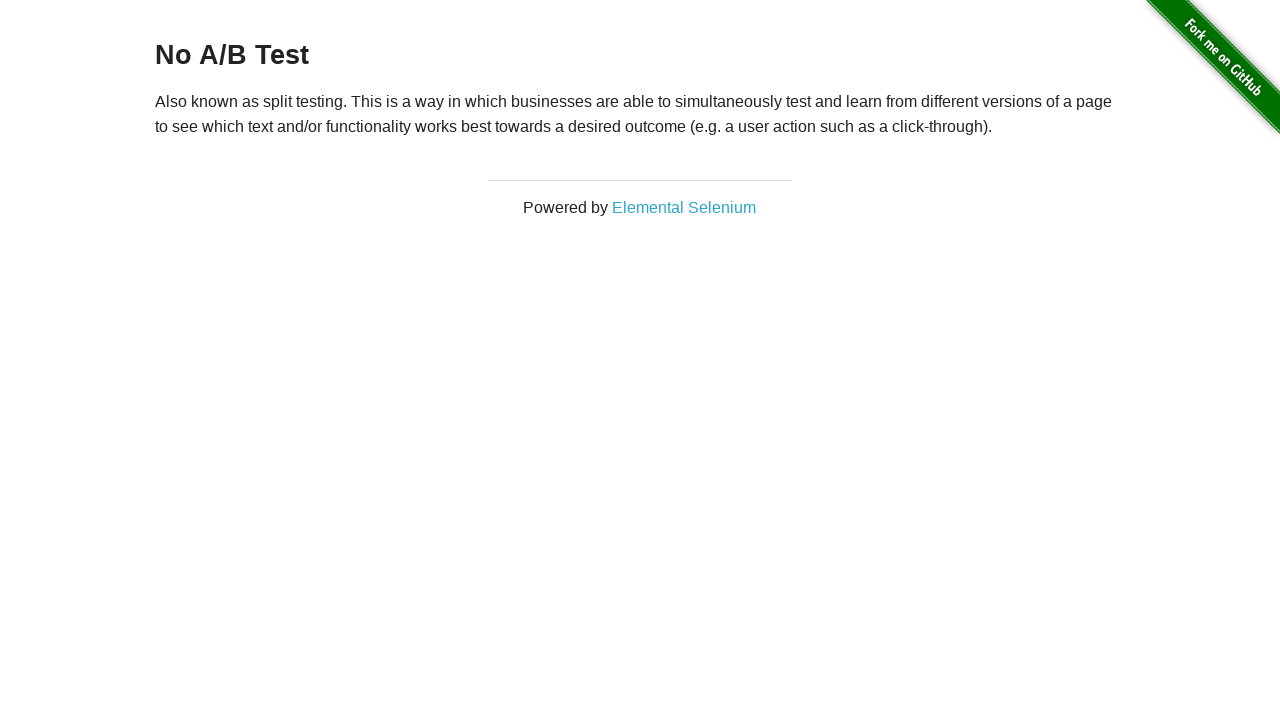

Retrieved heading text to verify opt-out message is displayed
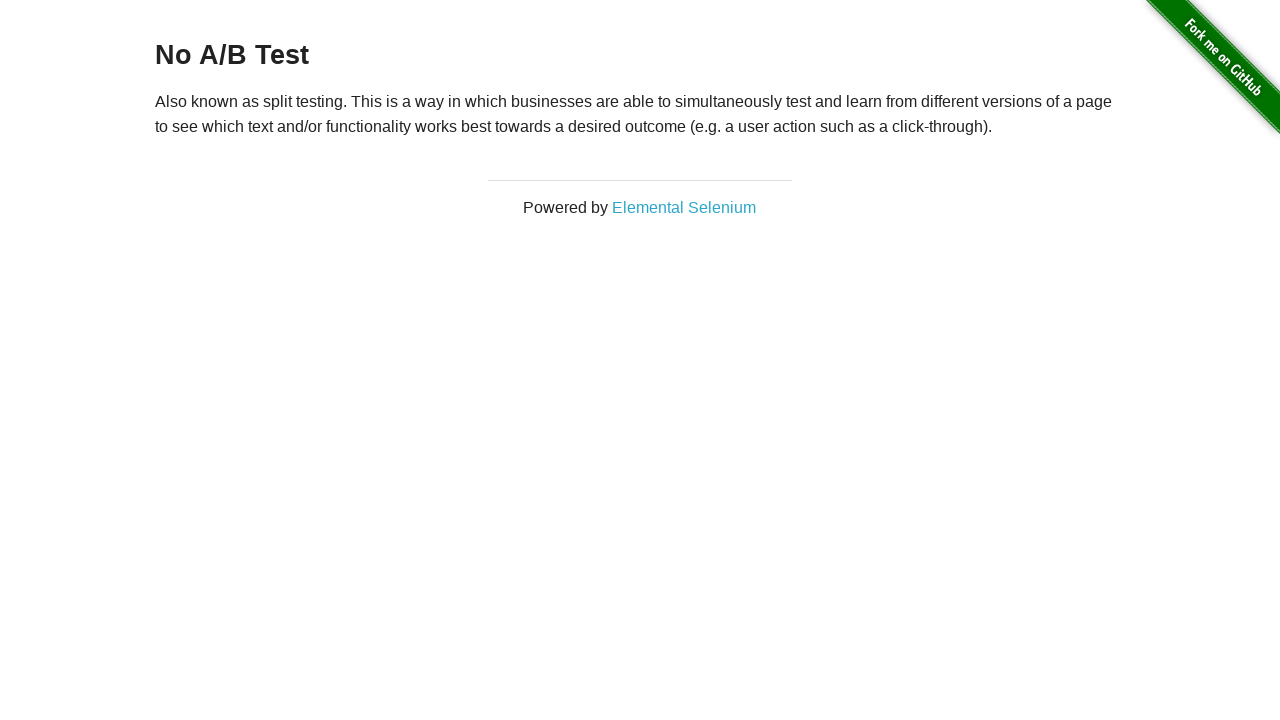

Verified that heading shows 'No A/B Test' confirming successful opt-out
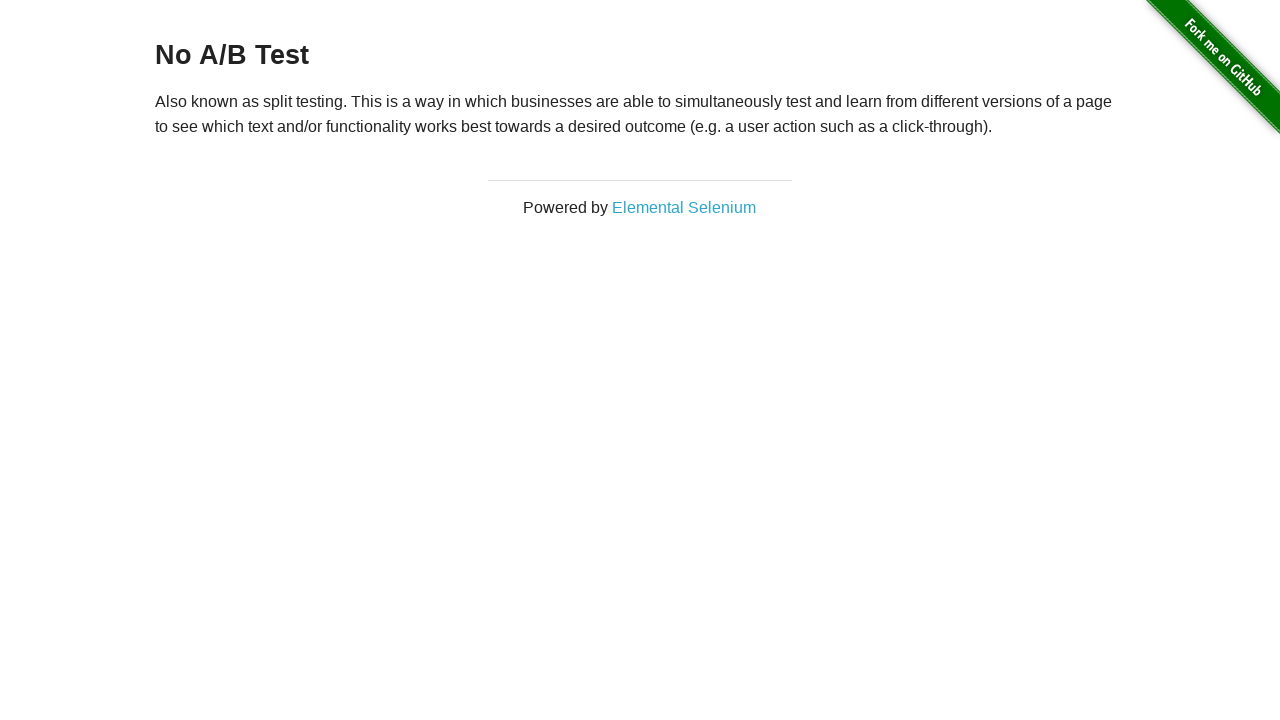

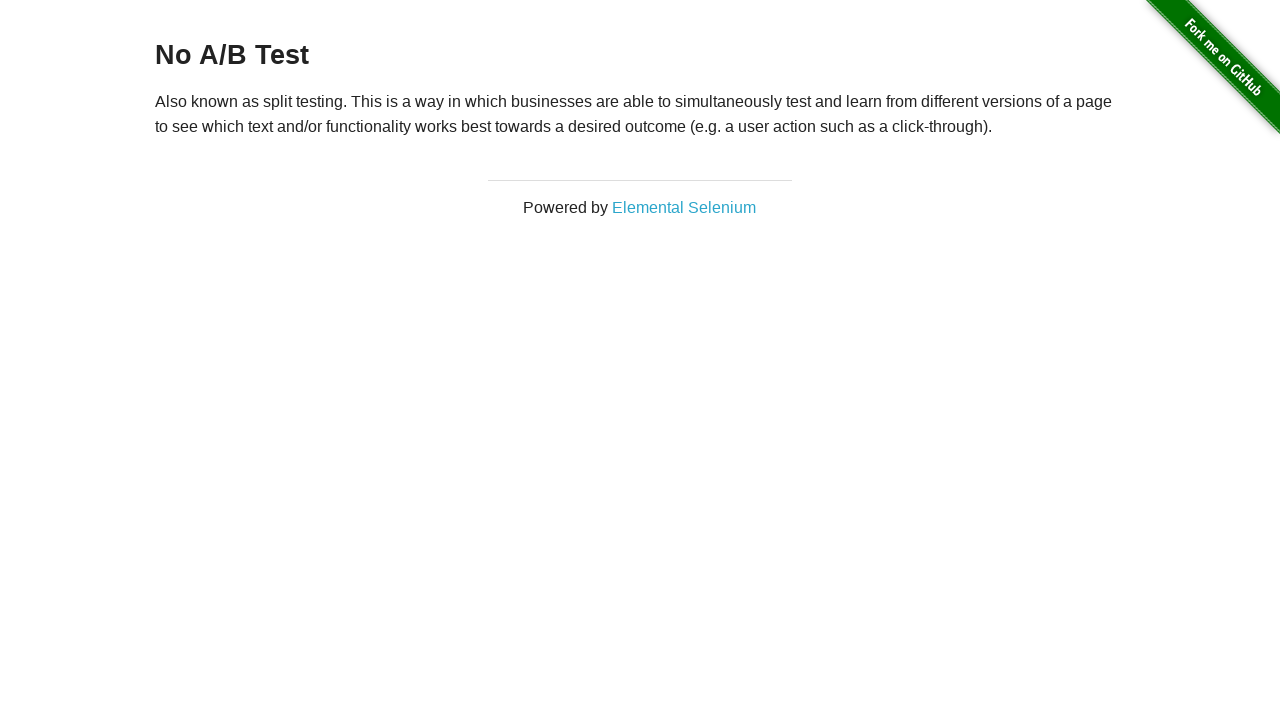